Tests clicking a button to open a Bootstrap modal dialog on a Selenium practice site

Starting URL: http://seleniumpractise.blogspot.com/2016/11/handle-bootstrap-model-dialog-in.html

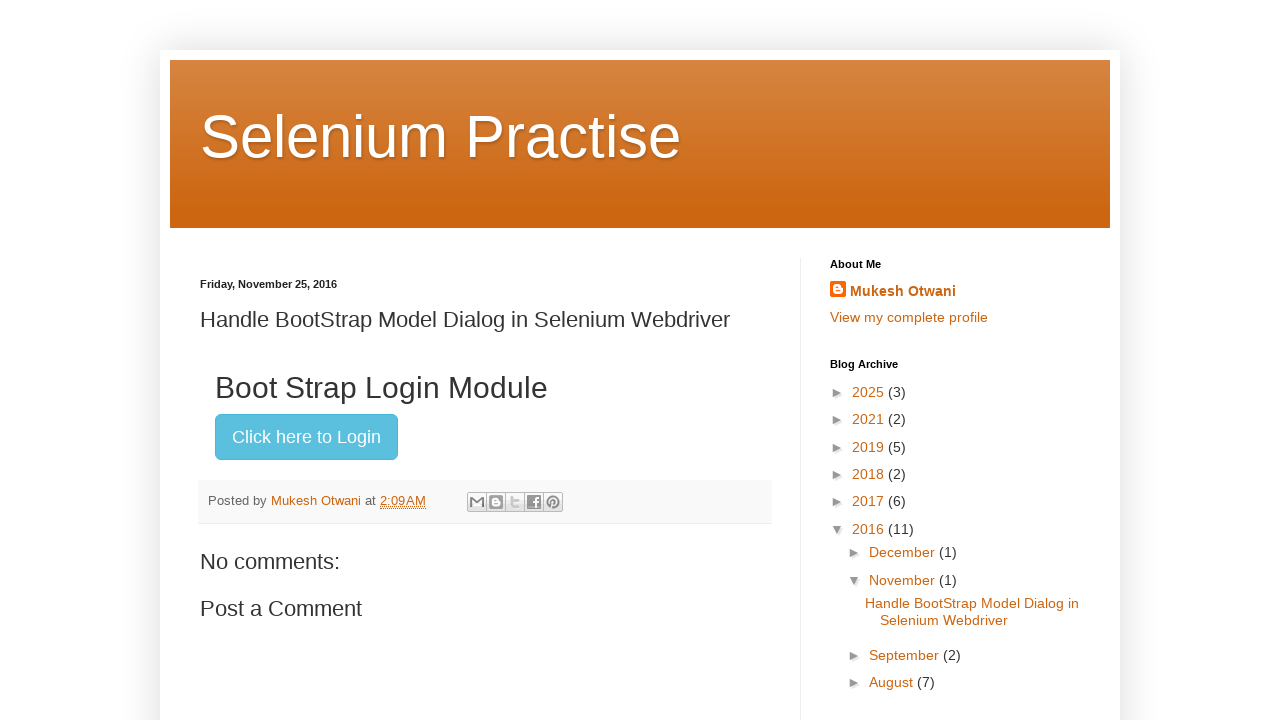

Navigated to Bootstrap modal dialog practice page
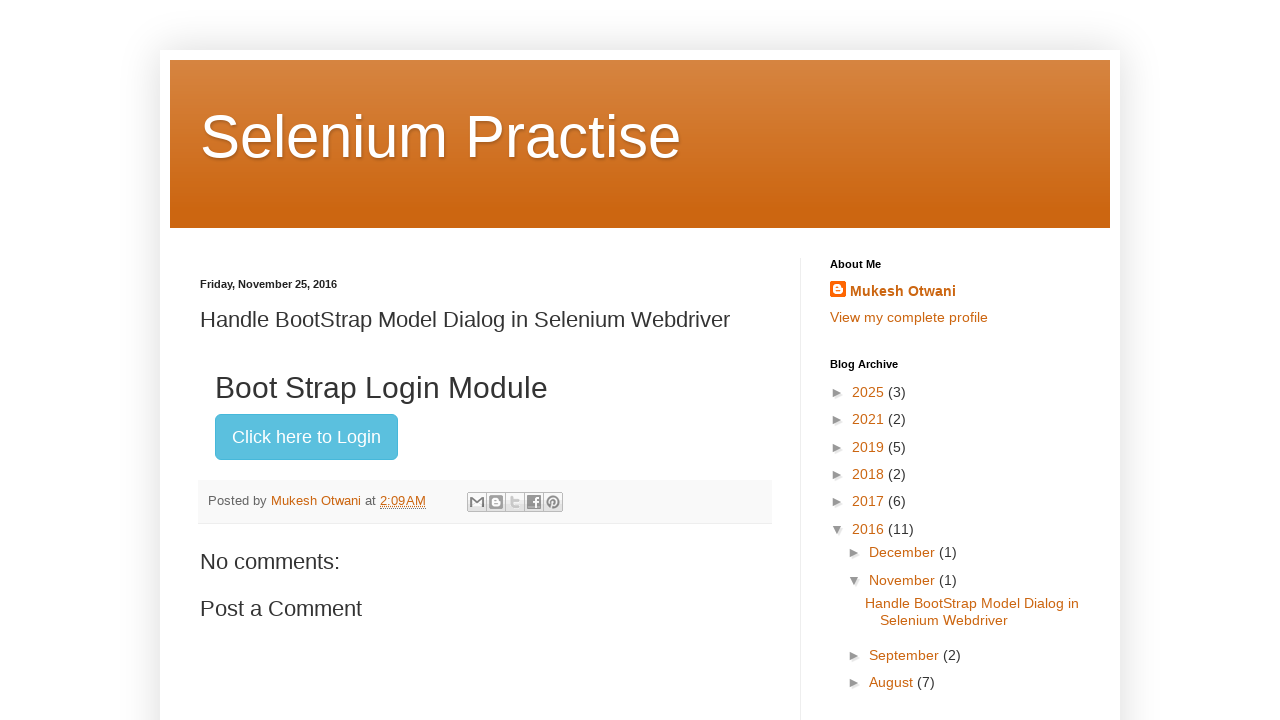

Clicked 'Click here to Login' button to open modal dialog at (306, 437) on xpath=//button[text()='Click here to Login']
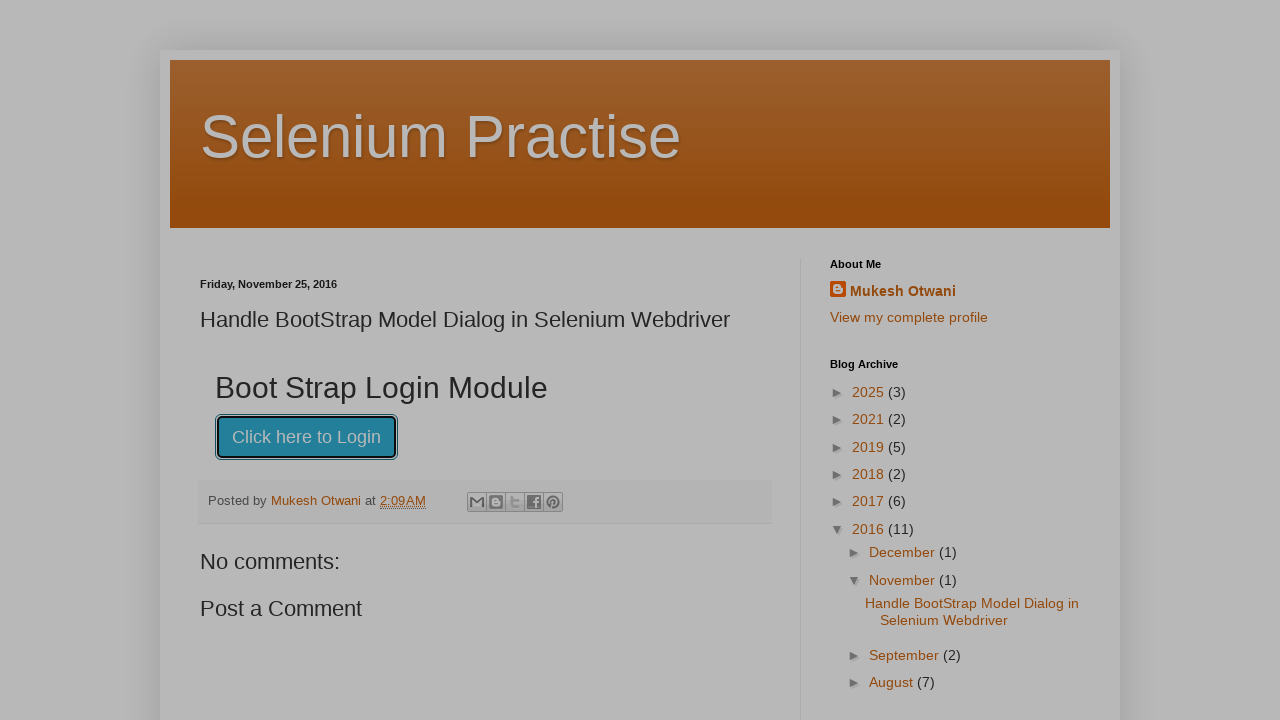

Bootstrap modal dialog appeared and became visible
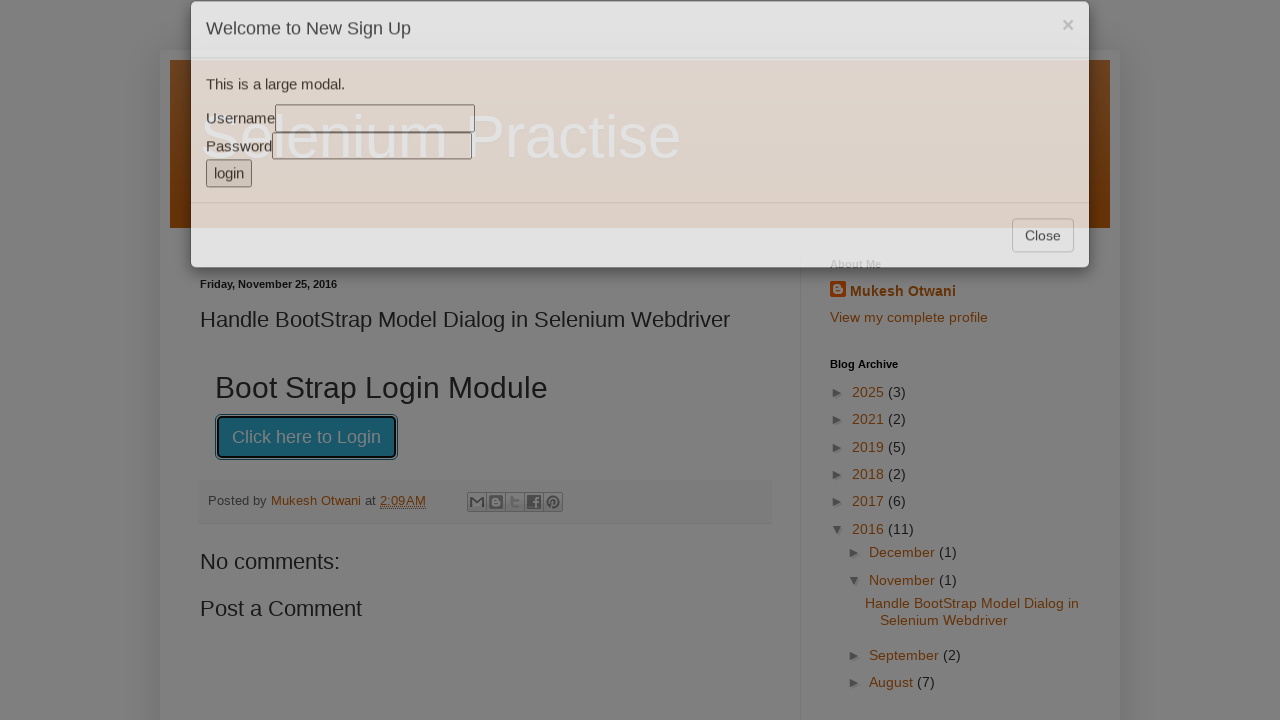

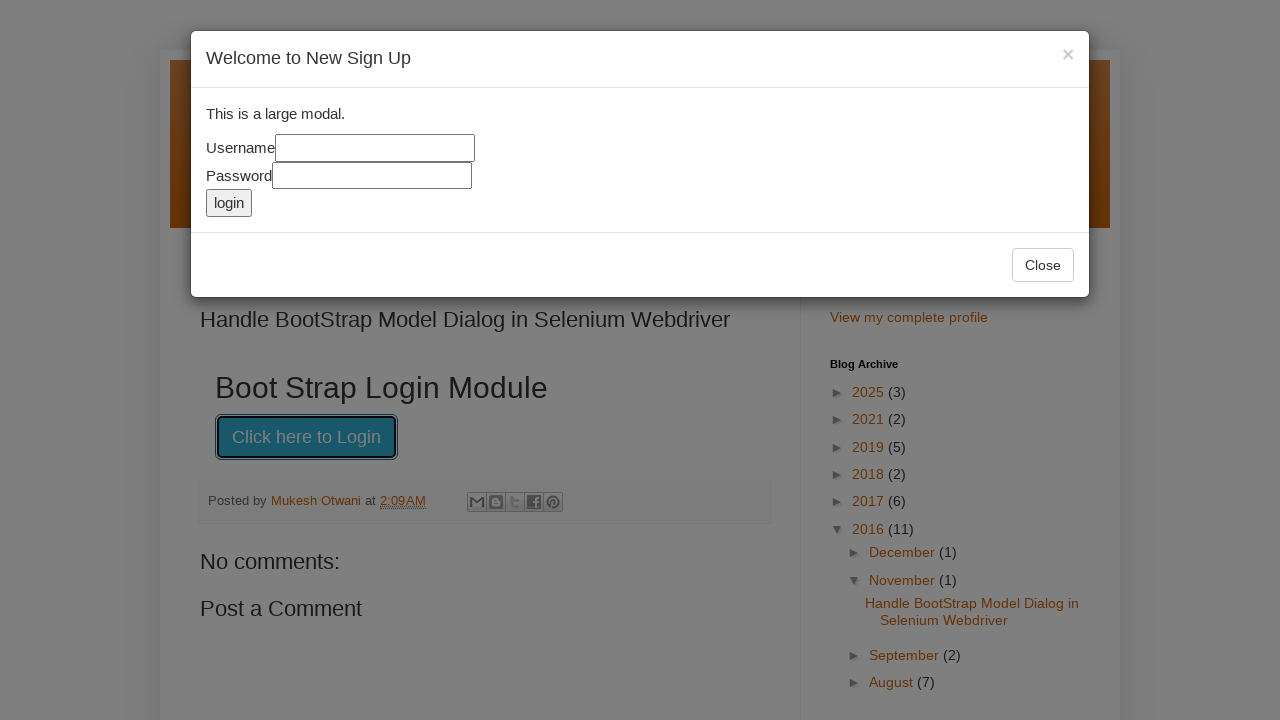